Tests drag and drop functionality by dragging an element from source to target within an iframe

Starting URL: https://jqueryui.com/droppable/

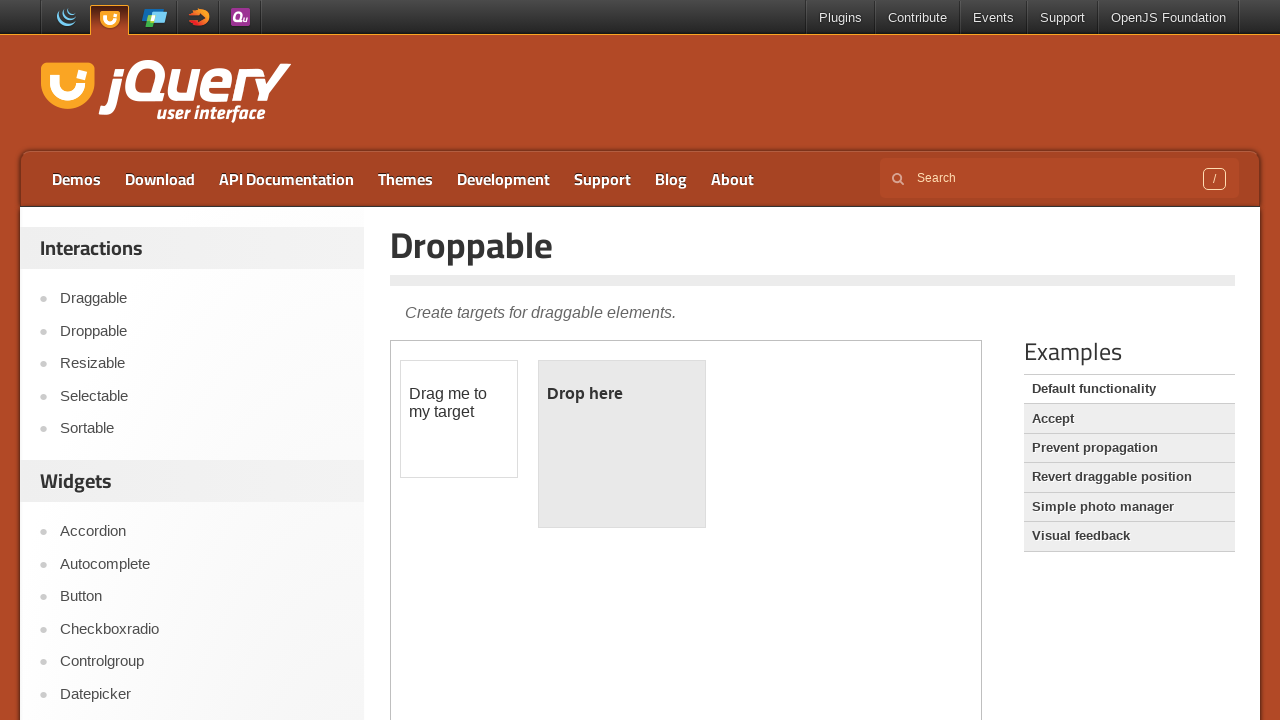

Located iframe containing drag and drop demo
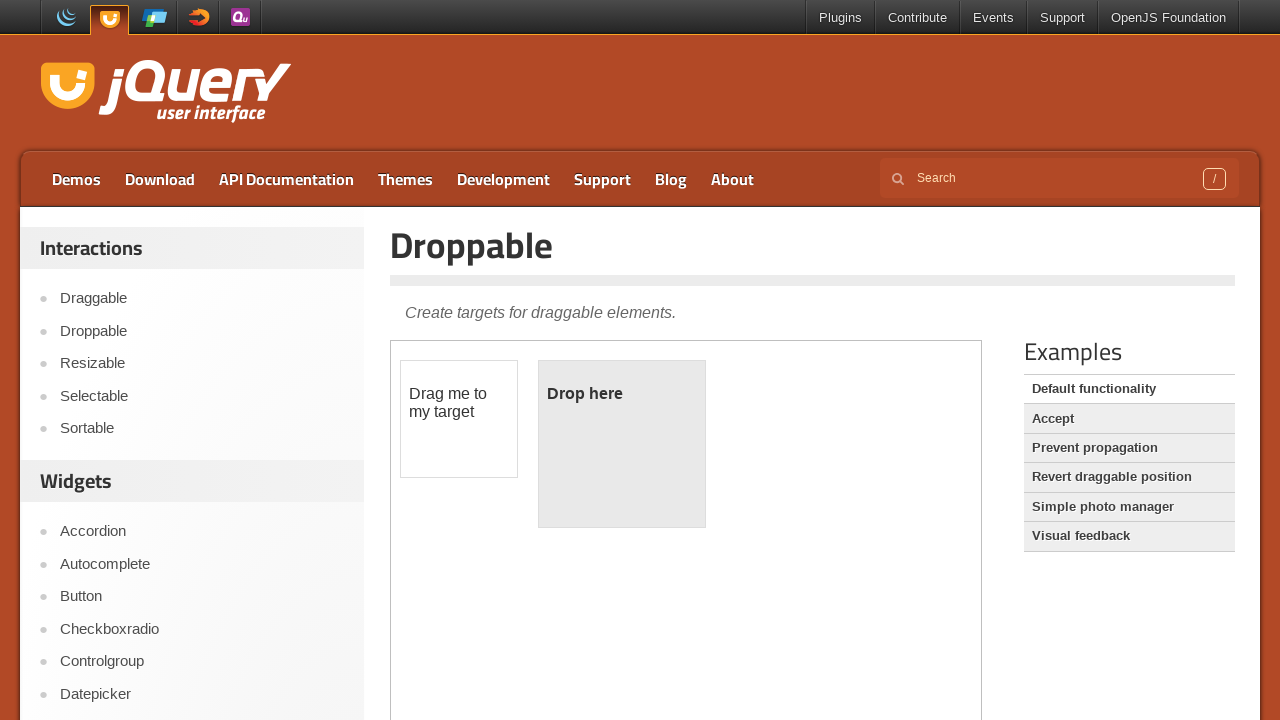

Located draggable source element
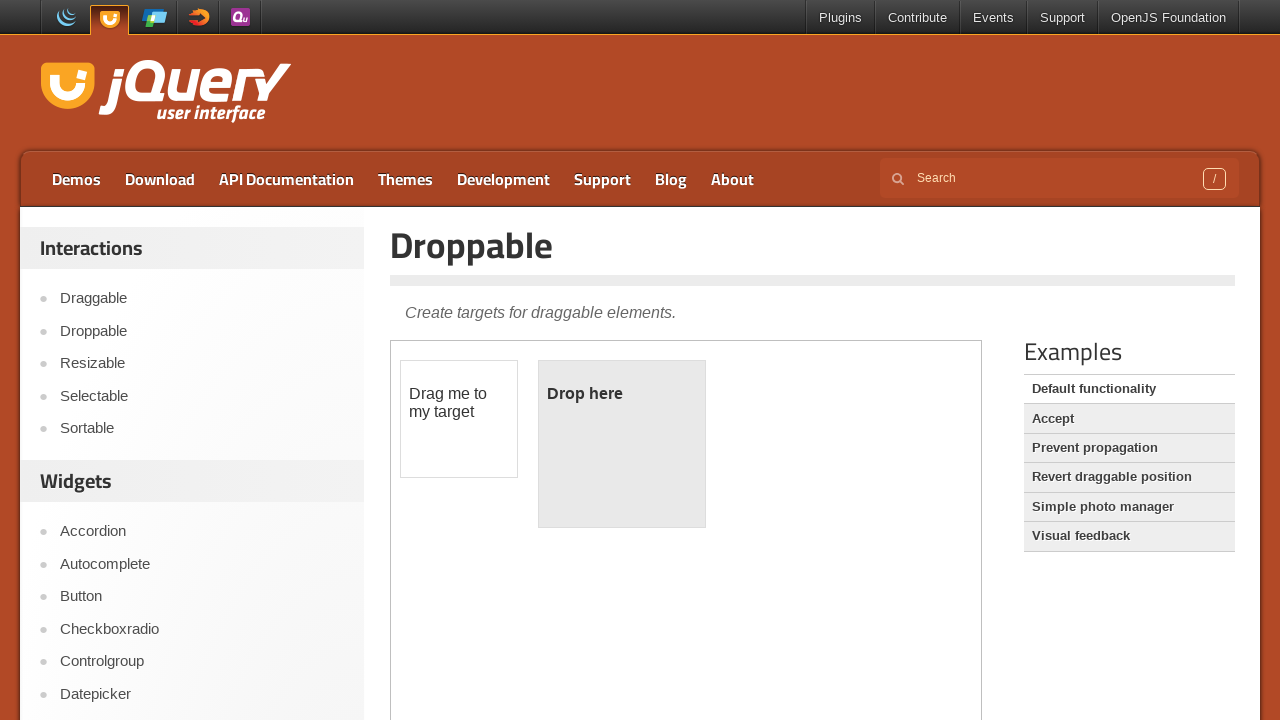

Located droppable target element
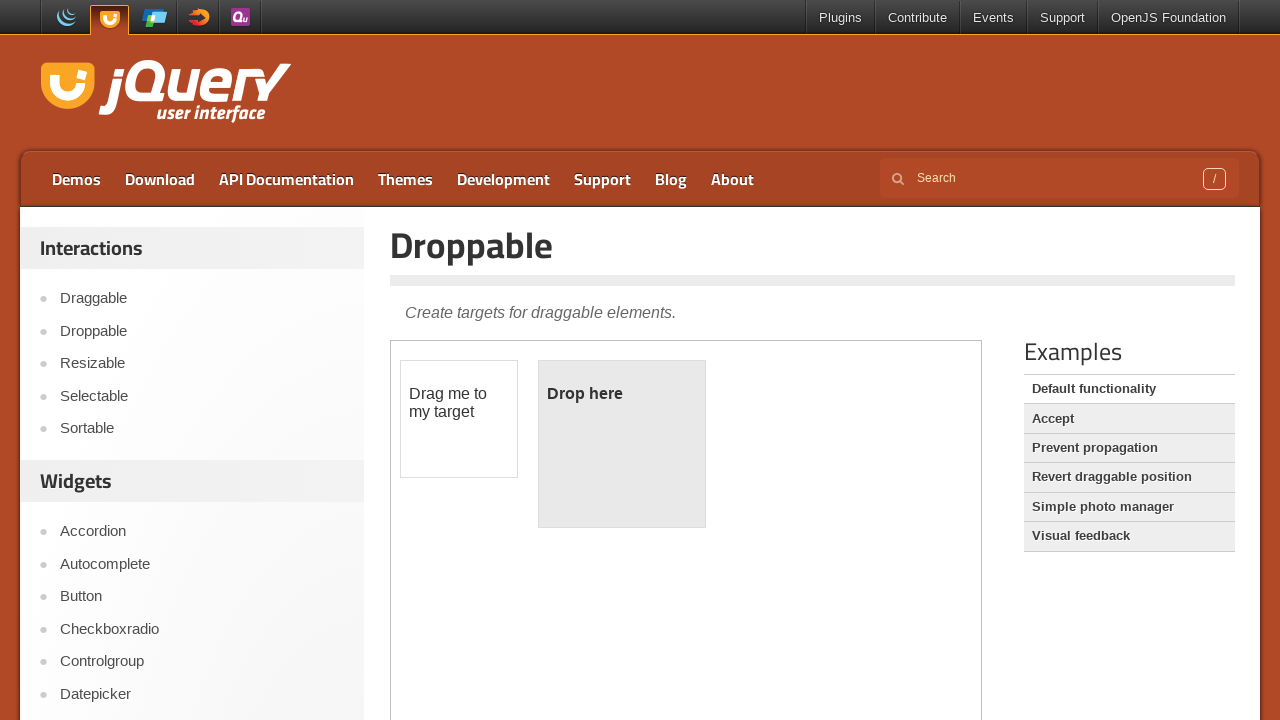

Dragged element from source to target at (622, 444)
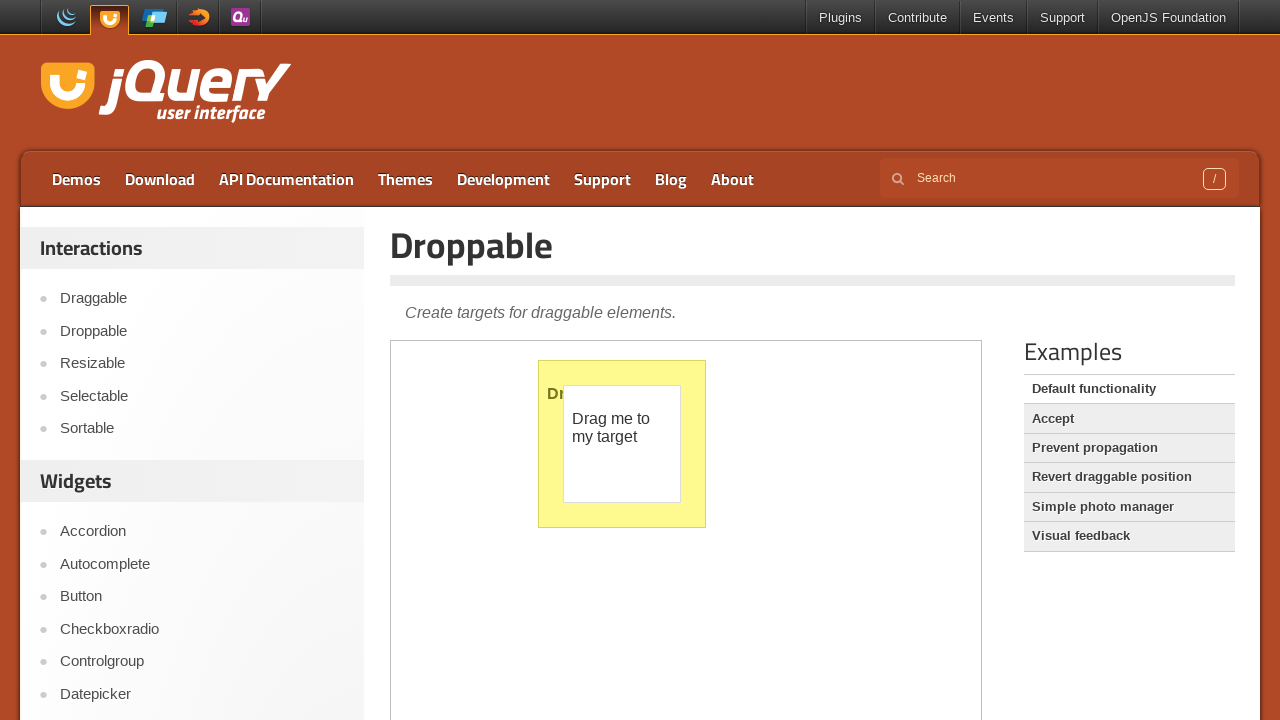

Verified drop was successful - 'Dropped!' message appeared
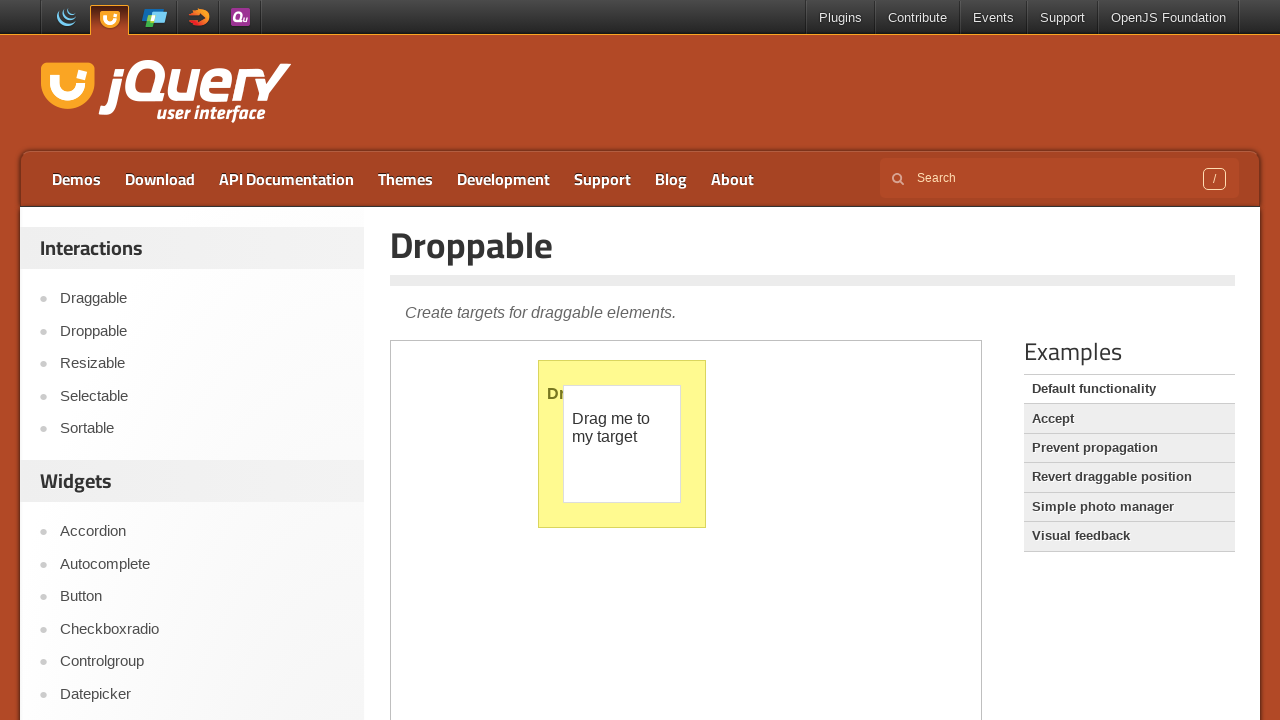

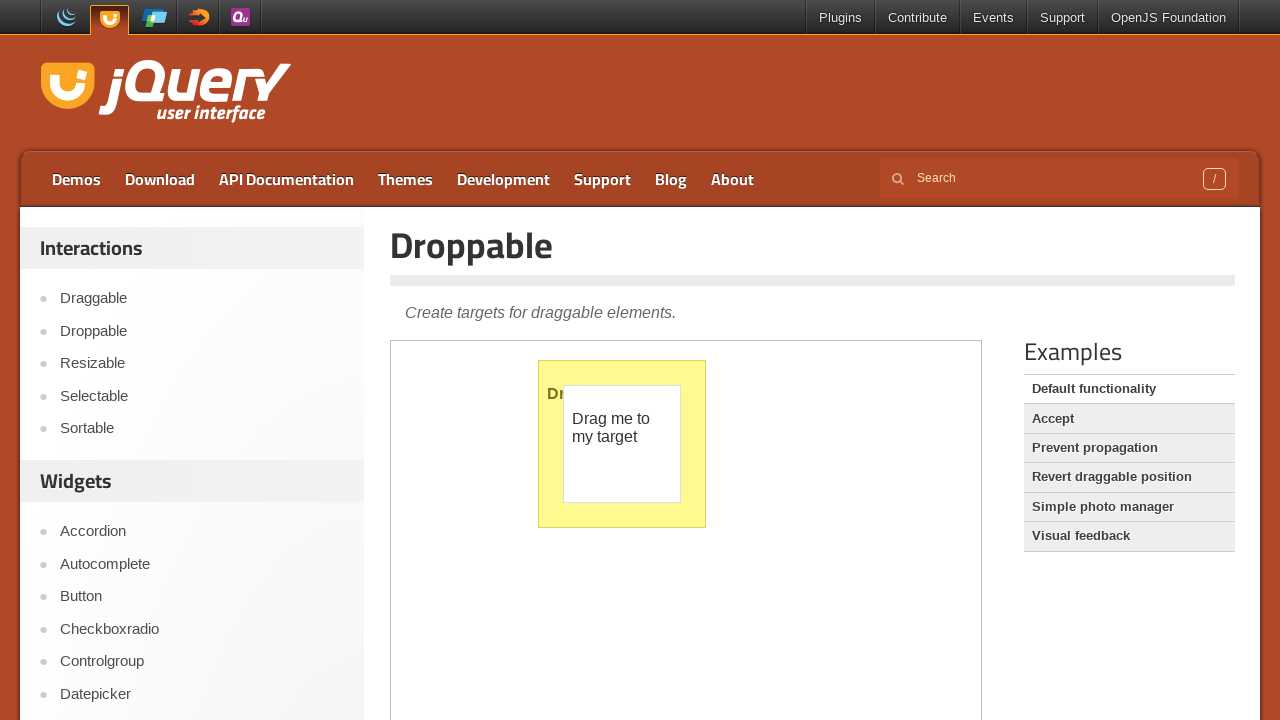